Tests the "Are You A Professional" card on the homepage by clicking it and verifying navigation to the professionals page.

Starting URL: https://instoneco.com/

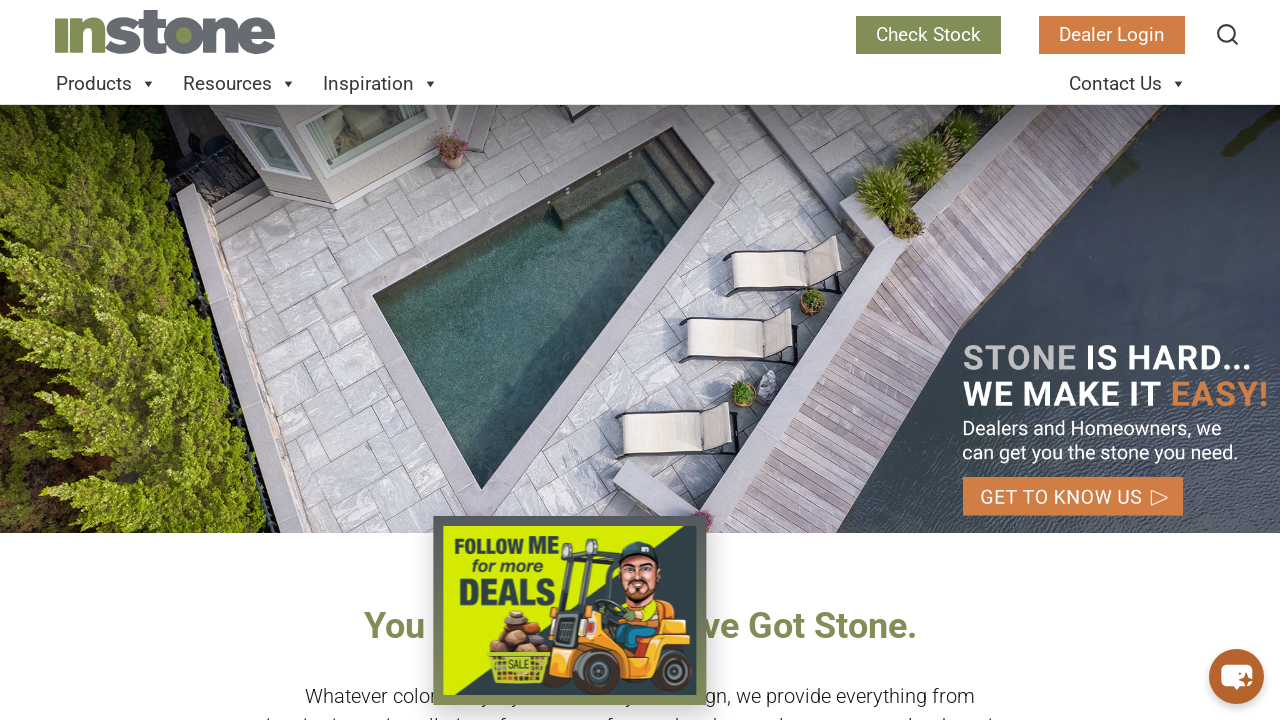

Clicked the 'Are You A Professional' card on the homepage at (952, 360) on div:nth-child(2) > .wp-block-image > a >> nth=0
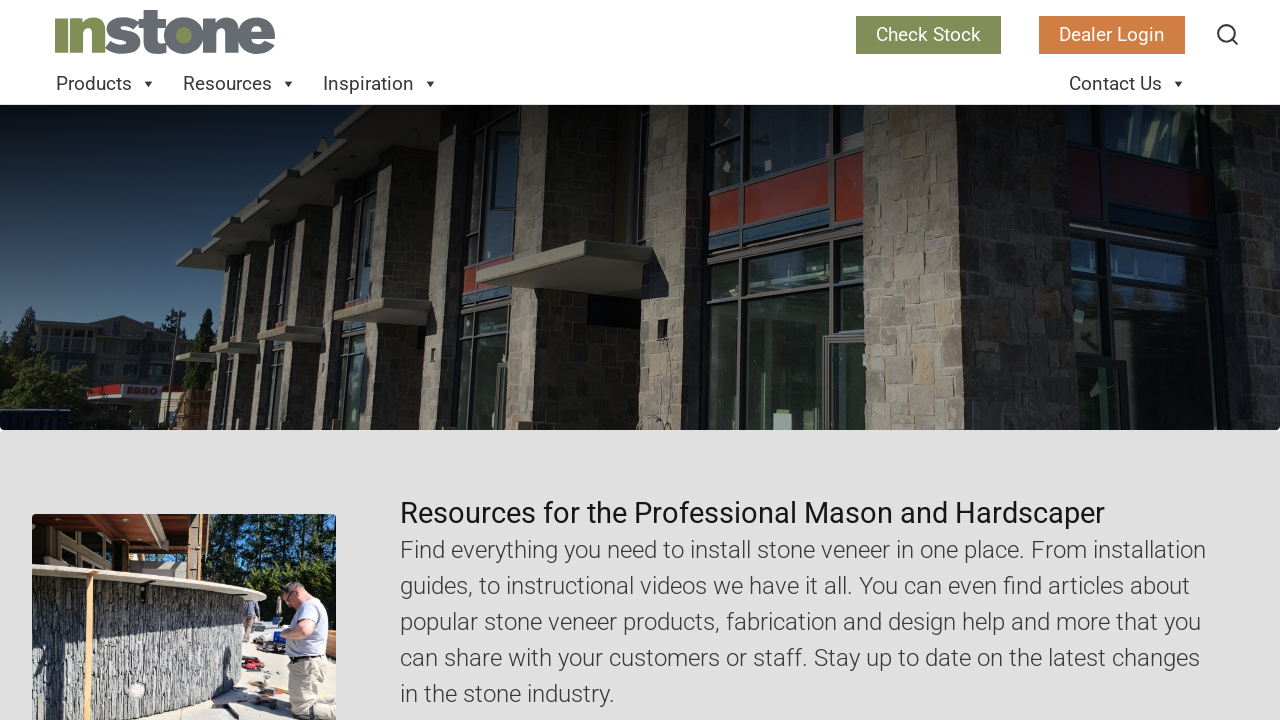

Verified navigation to the professionals page at https://instoneco.com/professionals/
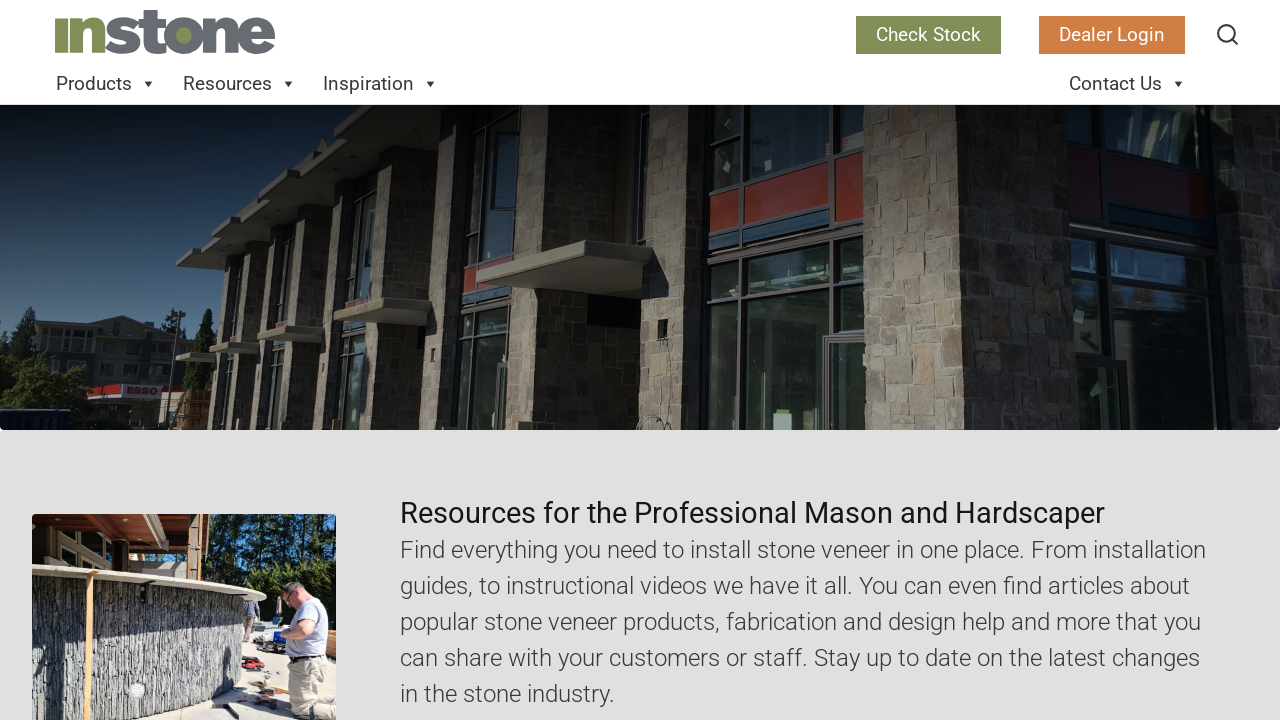

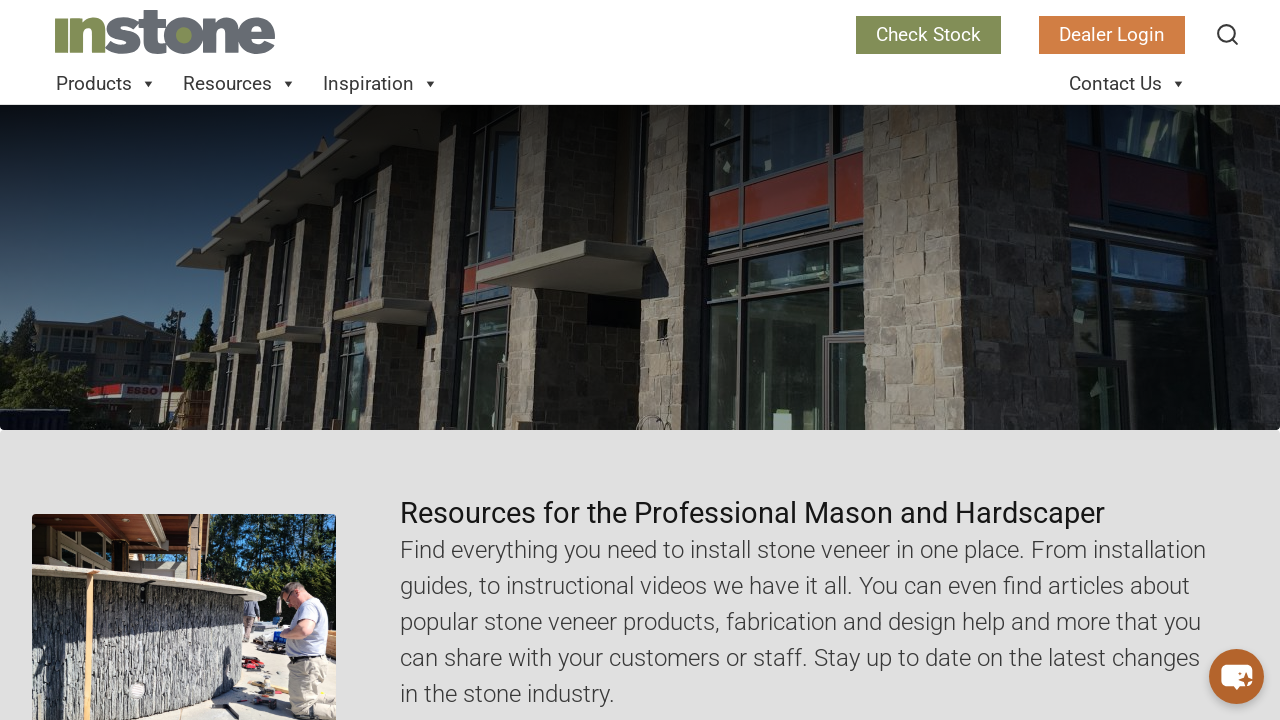